Tests JavaScript prompt alert handling by clicking a button that triggers a prompt, entering text into the prompt, and accepting it.

Starting URL: https://www.hyrtutorials.com/p/alertsdemo.html

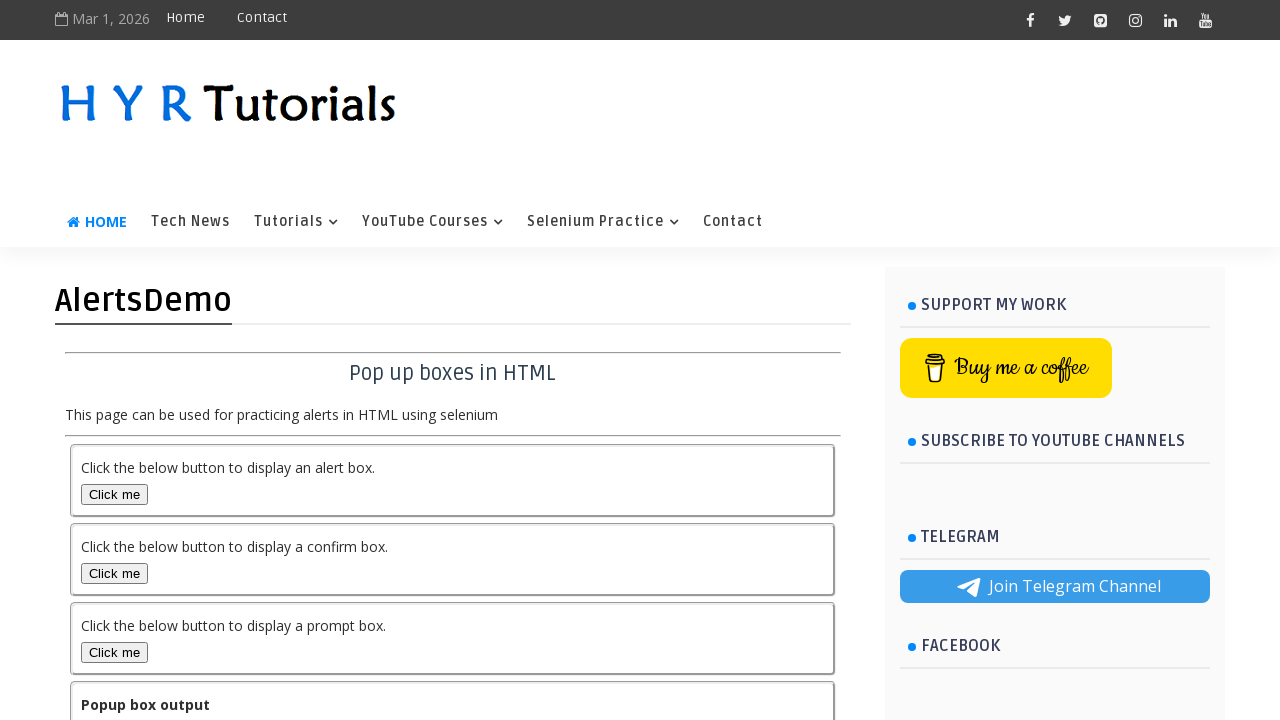

Clicked prompt box button to trigger JavaScript prompt alert at (114, 652) on button#promptBox
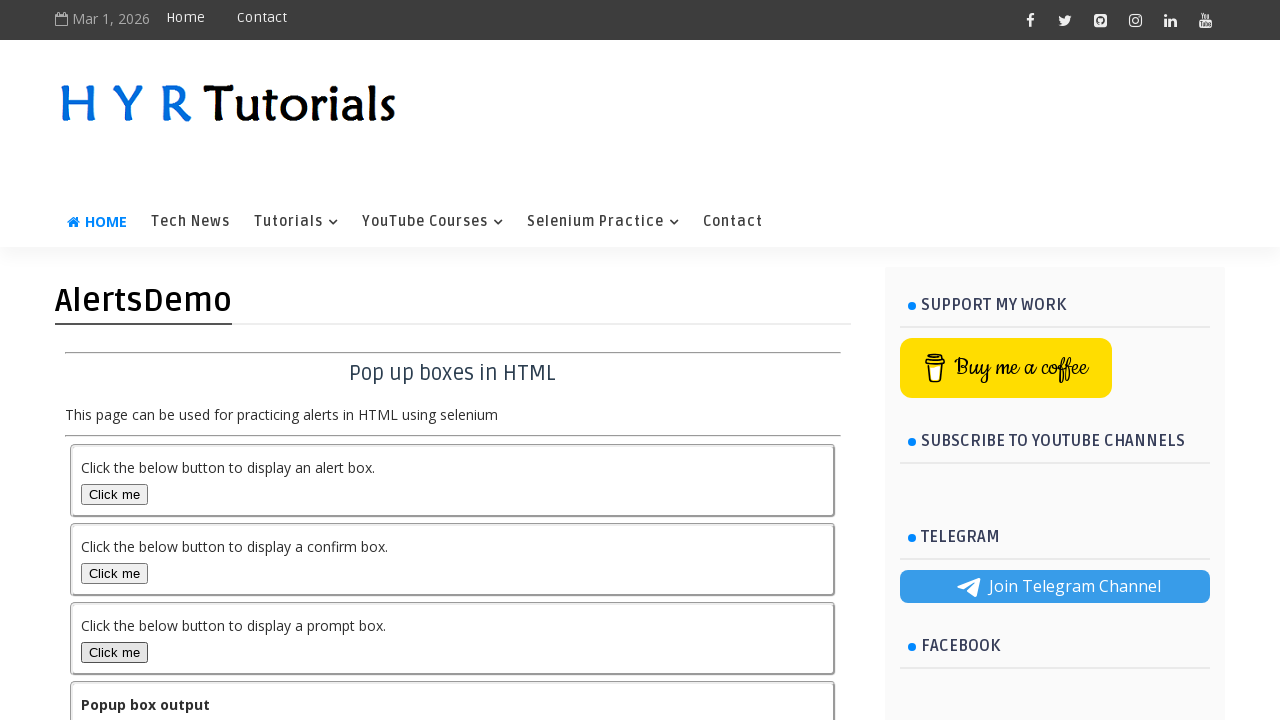

Waited for prompt dialog to be processed and accepted with 'TestAutomation' text
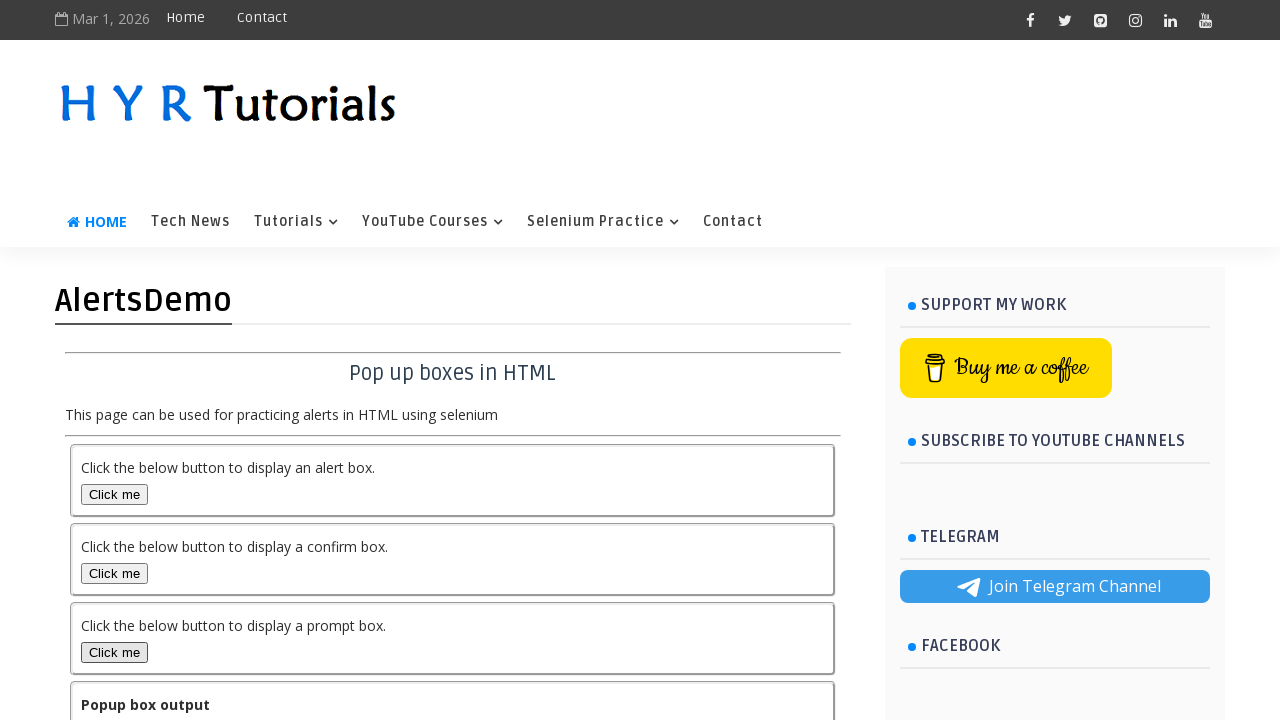

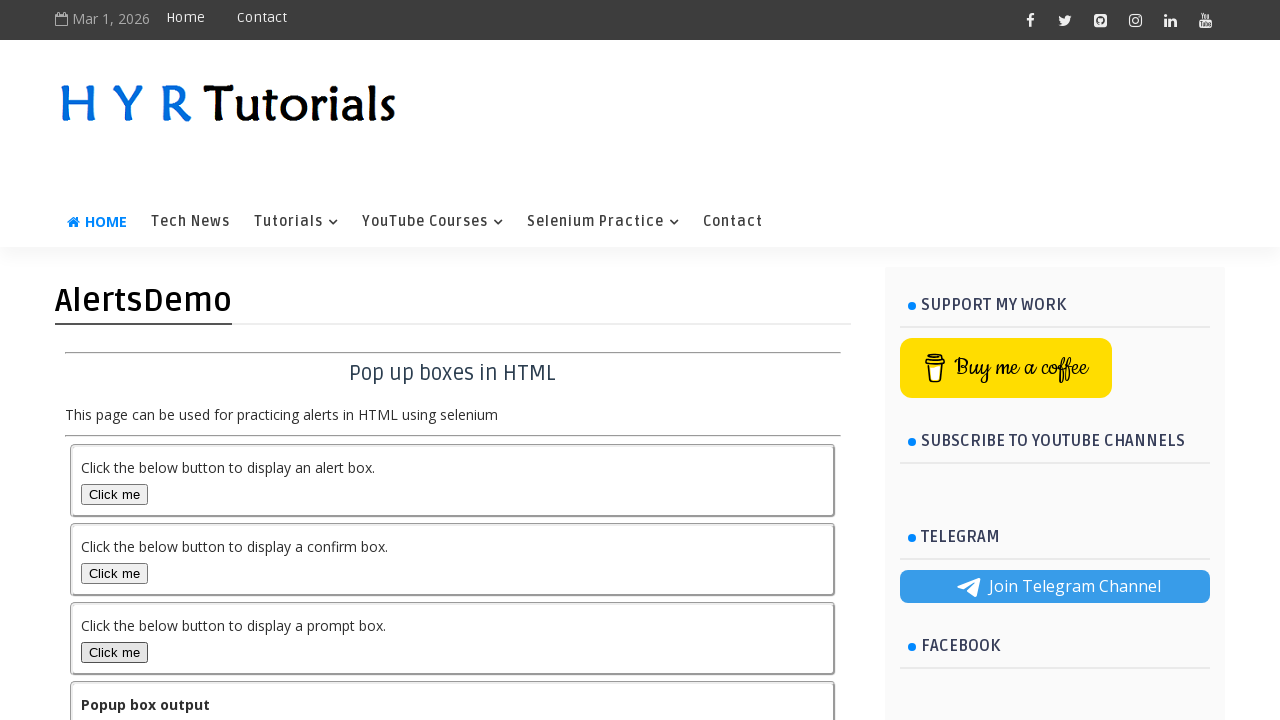